Tests message display functionality by clicking a button and waiting for message to appear

Starting URL: https://www.leafground.com/messages.xhtml

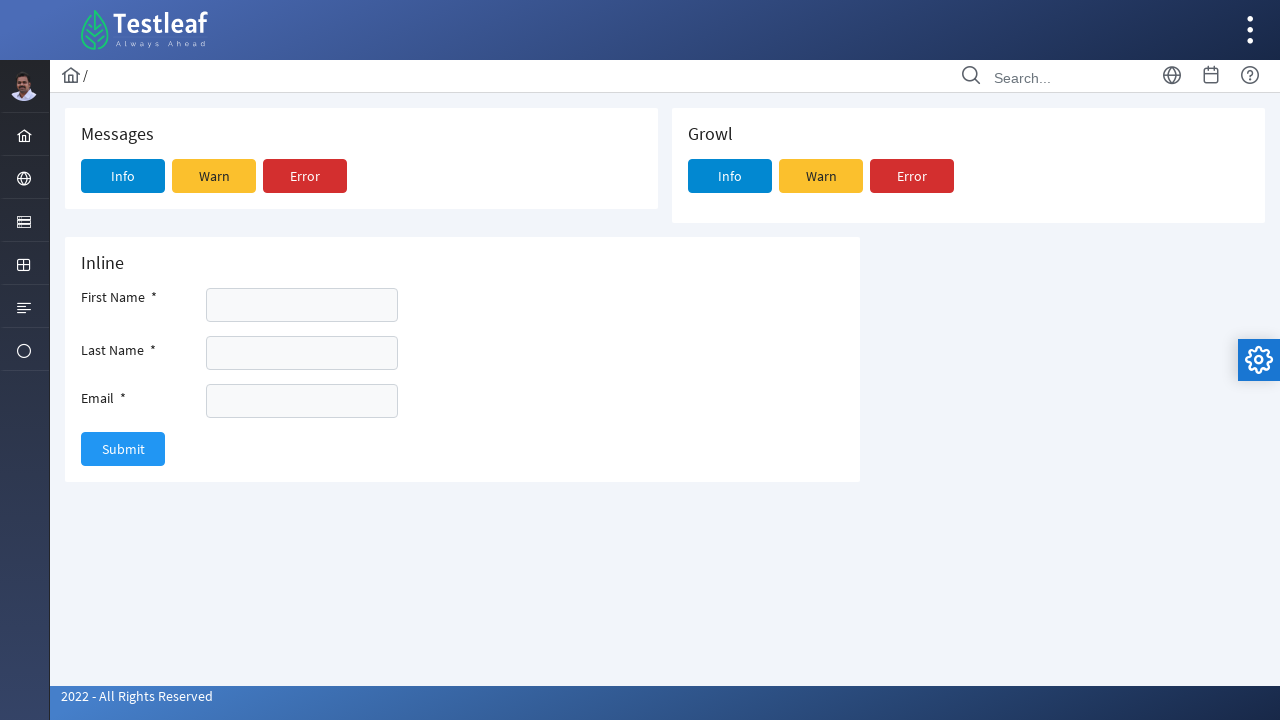

Clicked button to trigger message display at (123, 176) on #j_idt89\:j_idt90
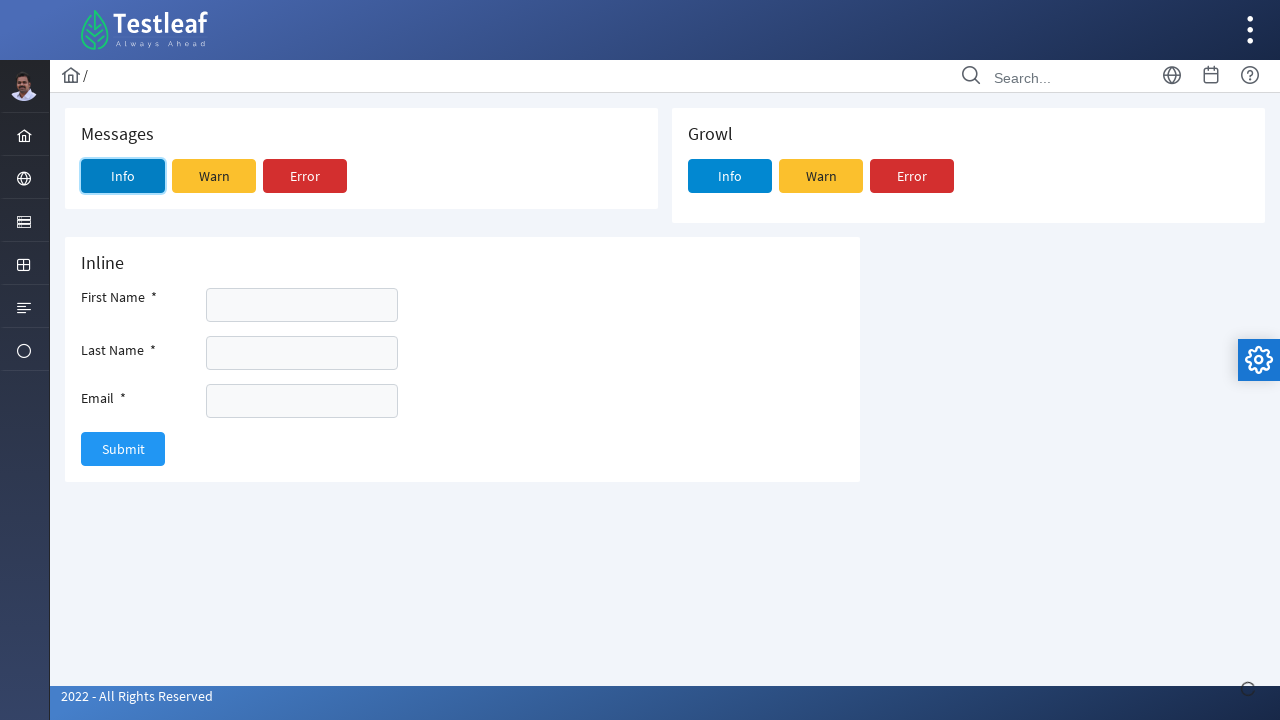

Message appeared and was detected
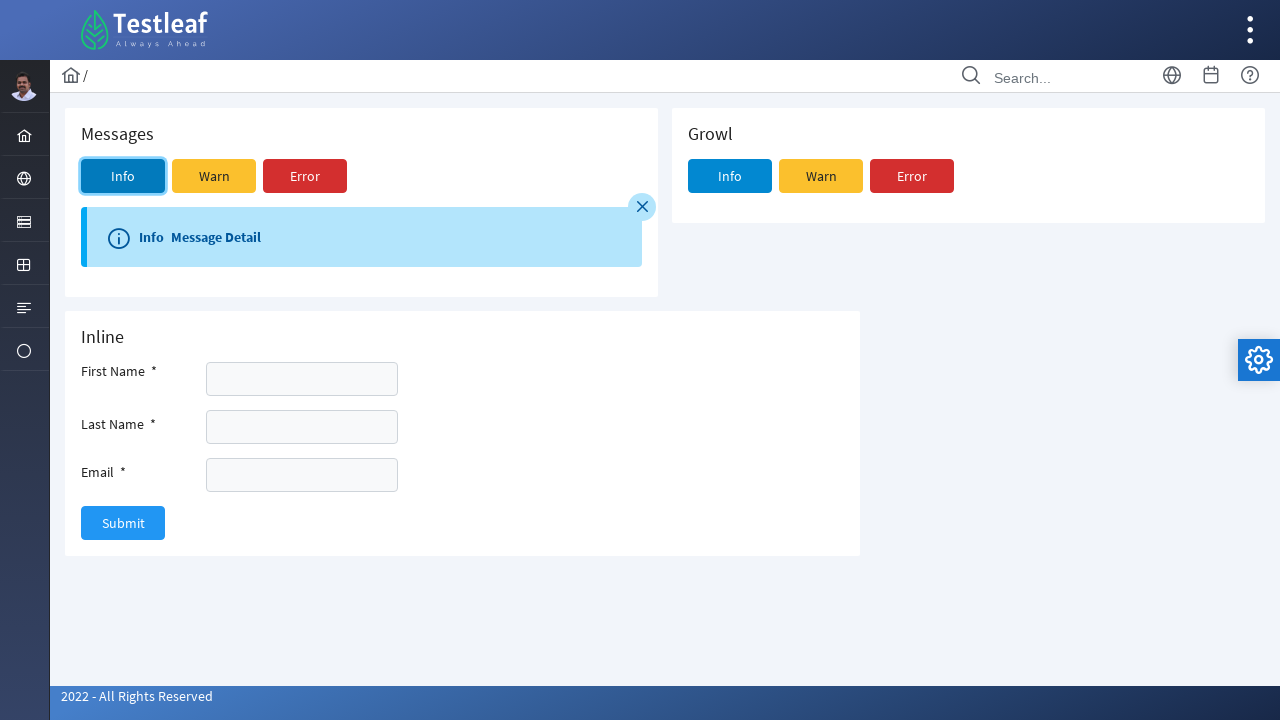

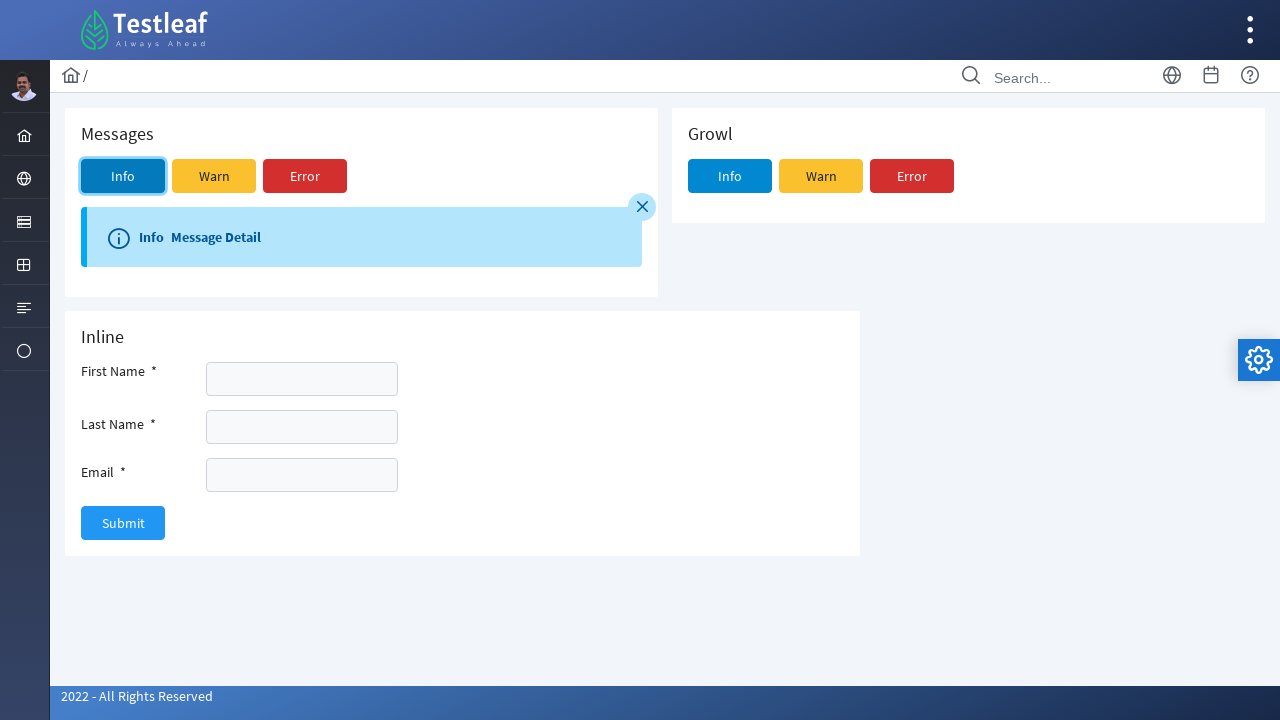